Verifies that all 5 payment system logos are visible in the payment section of the MTS Belarus homepage.

Starting URL: https://mts.by/

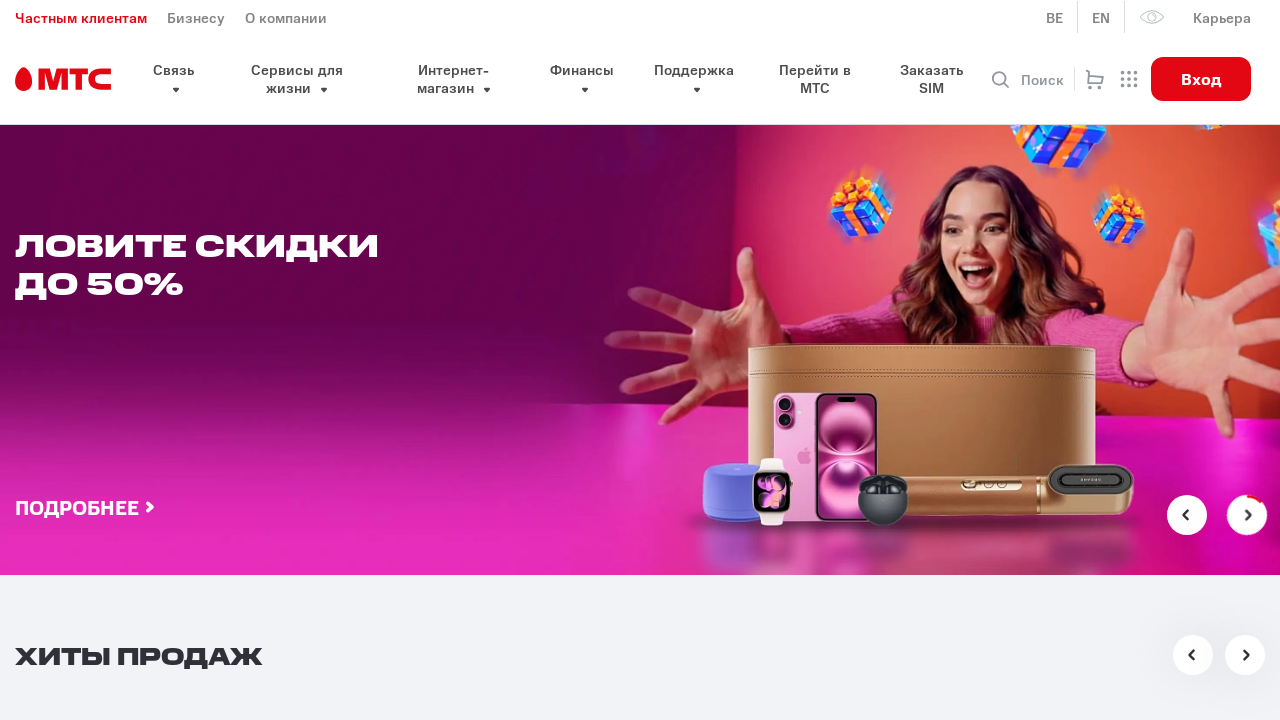

Waited for payment logo 1 to be visible
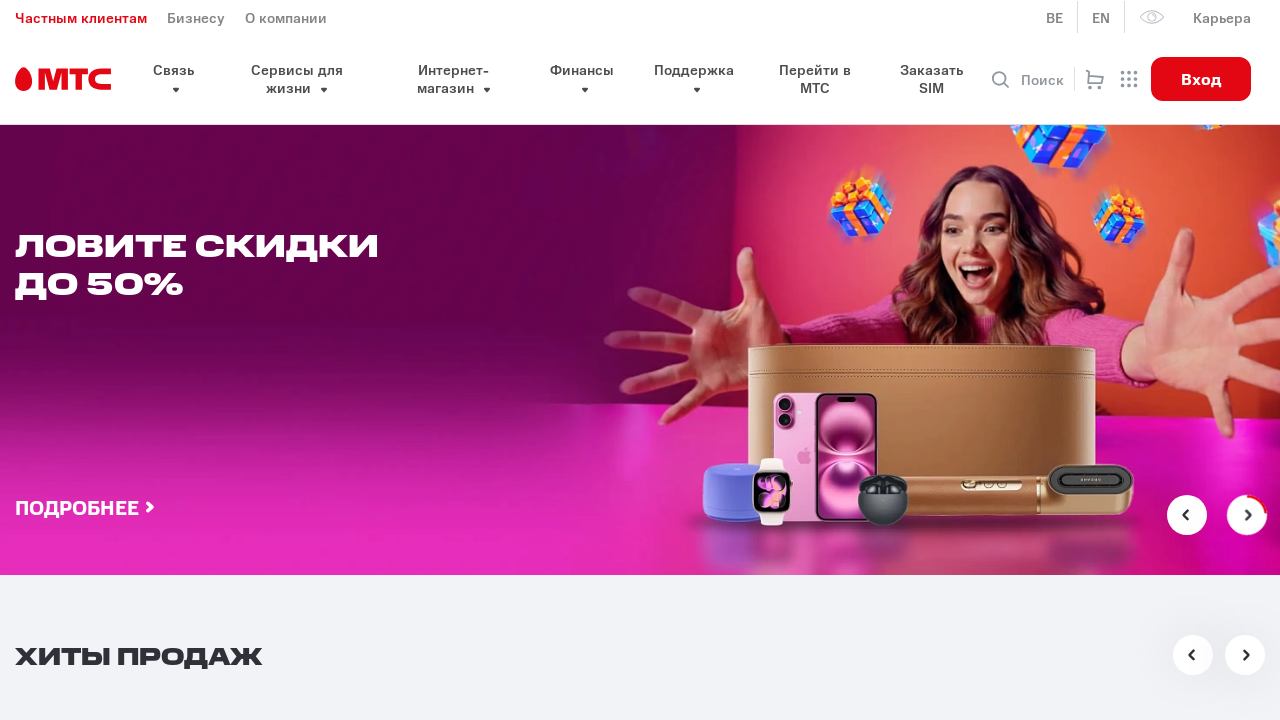

Verified payment logo 1 is visible
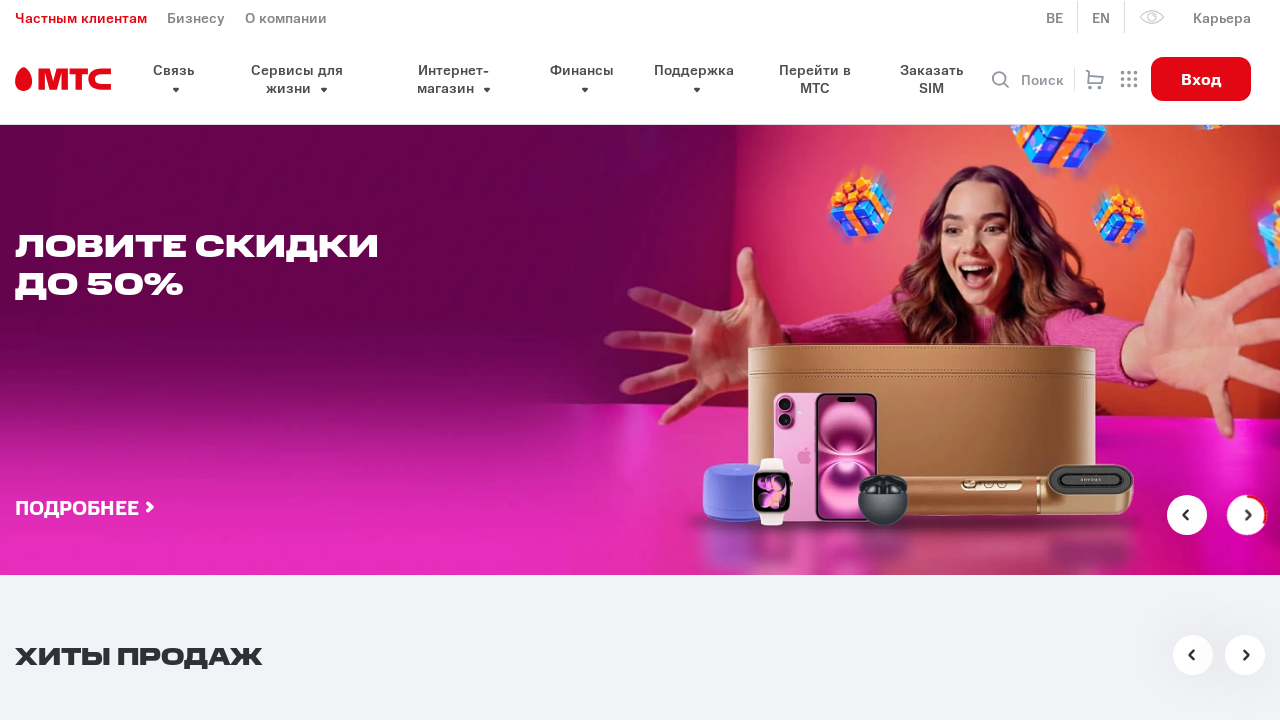

Waited for payment logo 2 to be visible
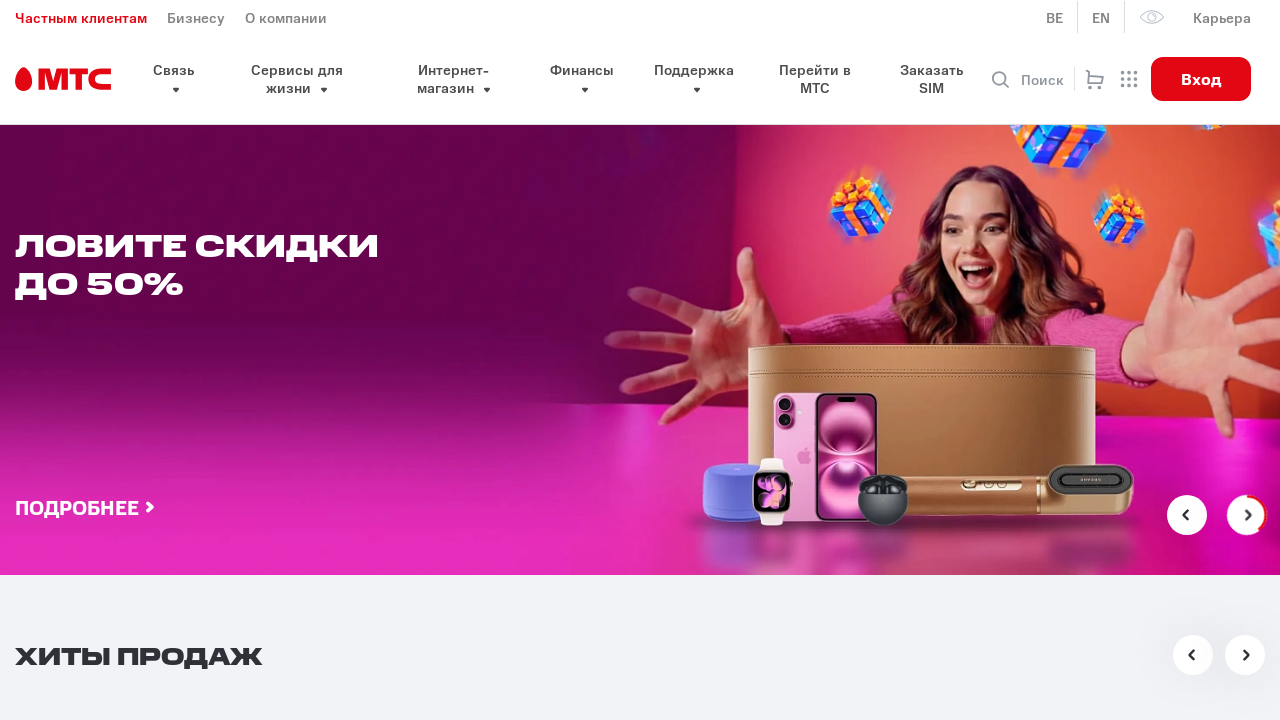

Verified payment logo 2 is visible
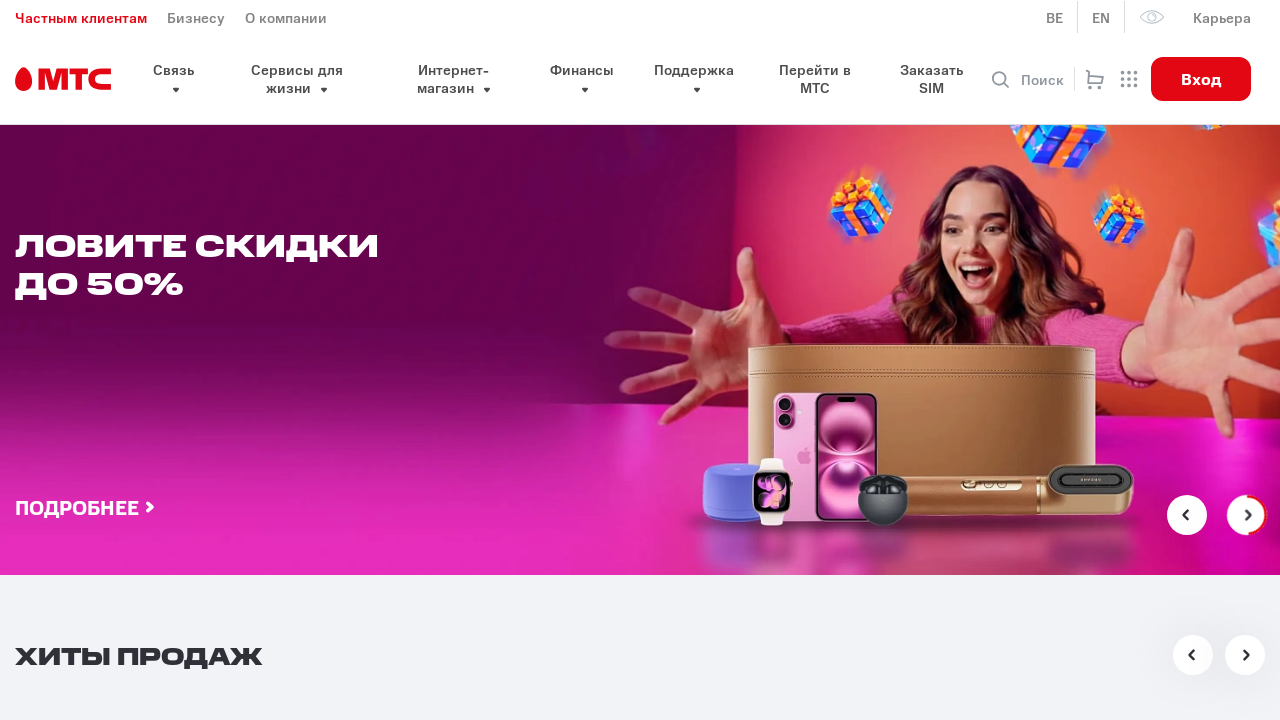

Waited for payment logo 3 to be visible
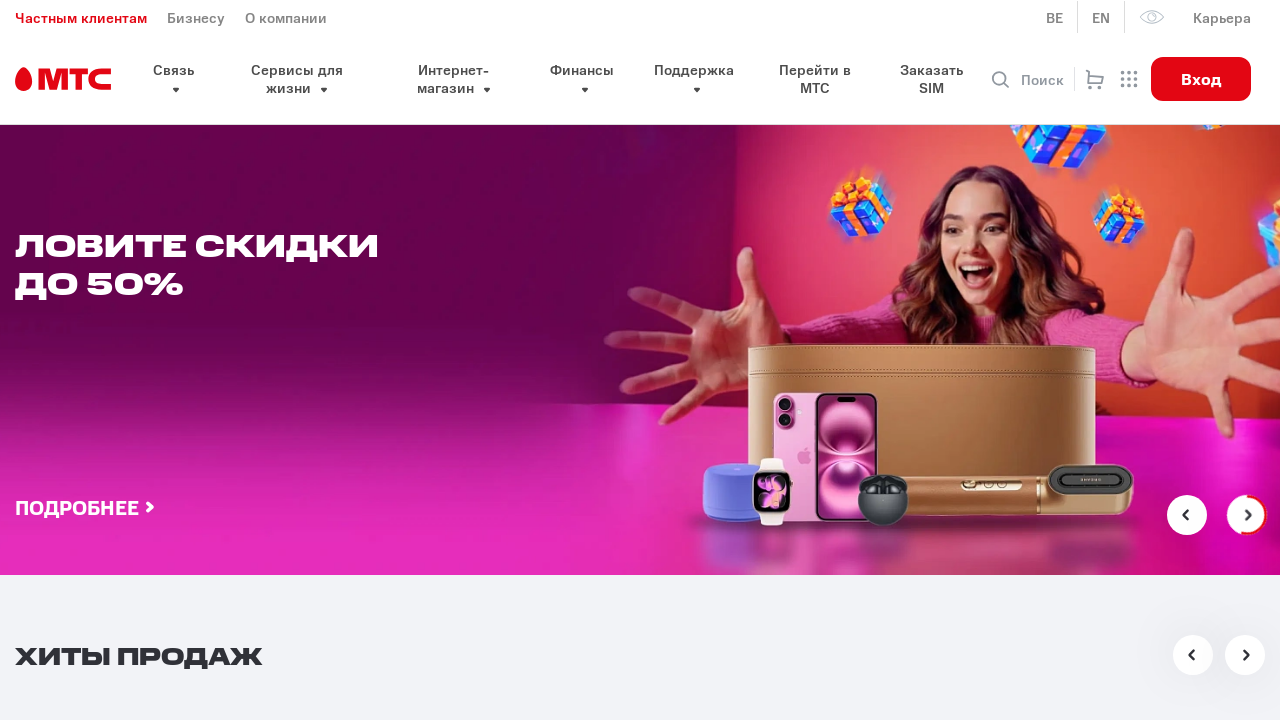

Verified payment logo 3 is visible
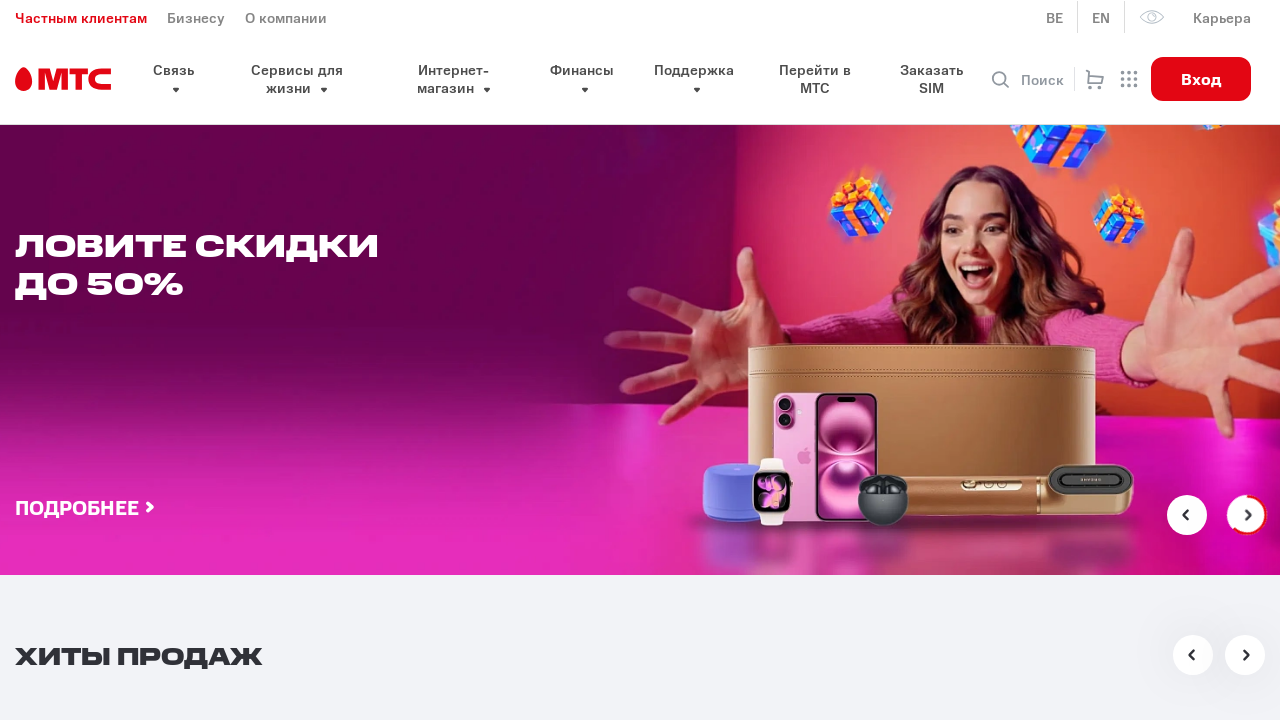

Waited for payment logo 4 to be visible
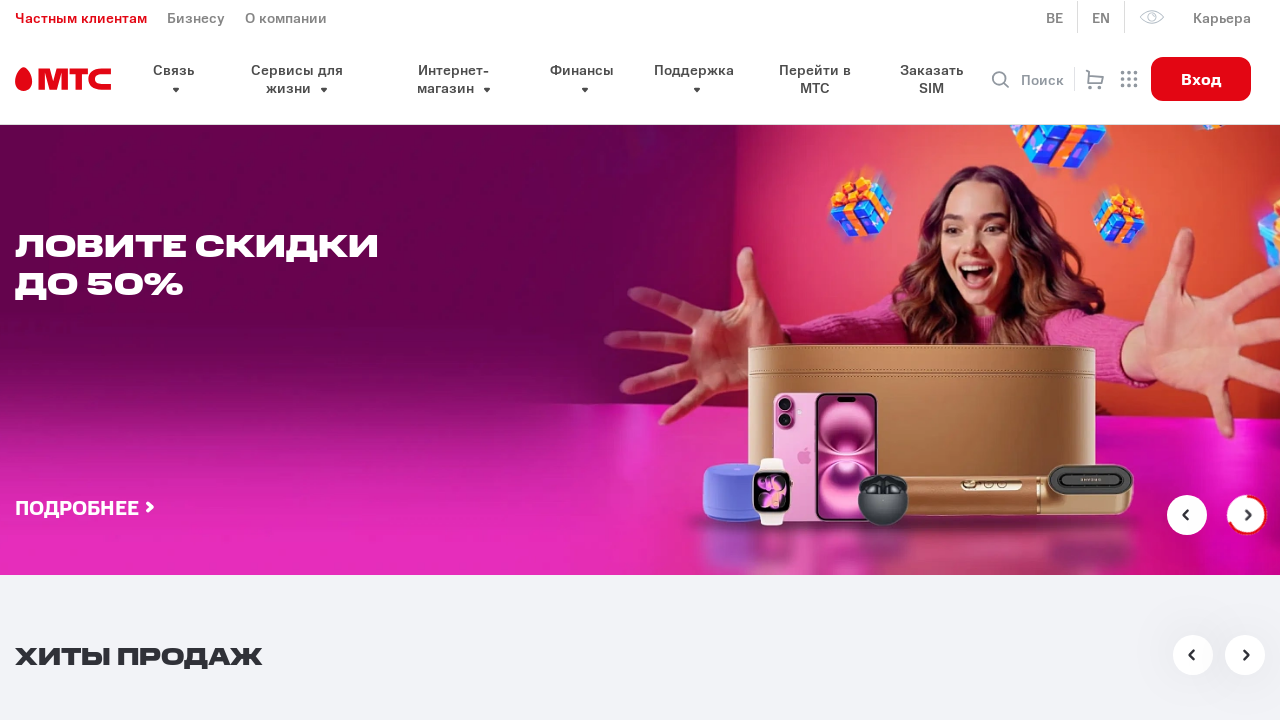

Verified payment logo 4 is visible
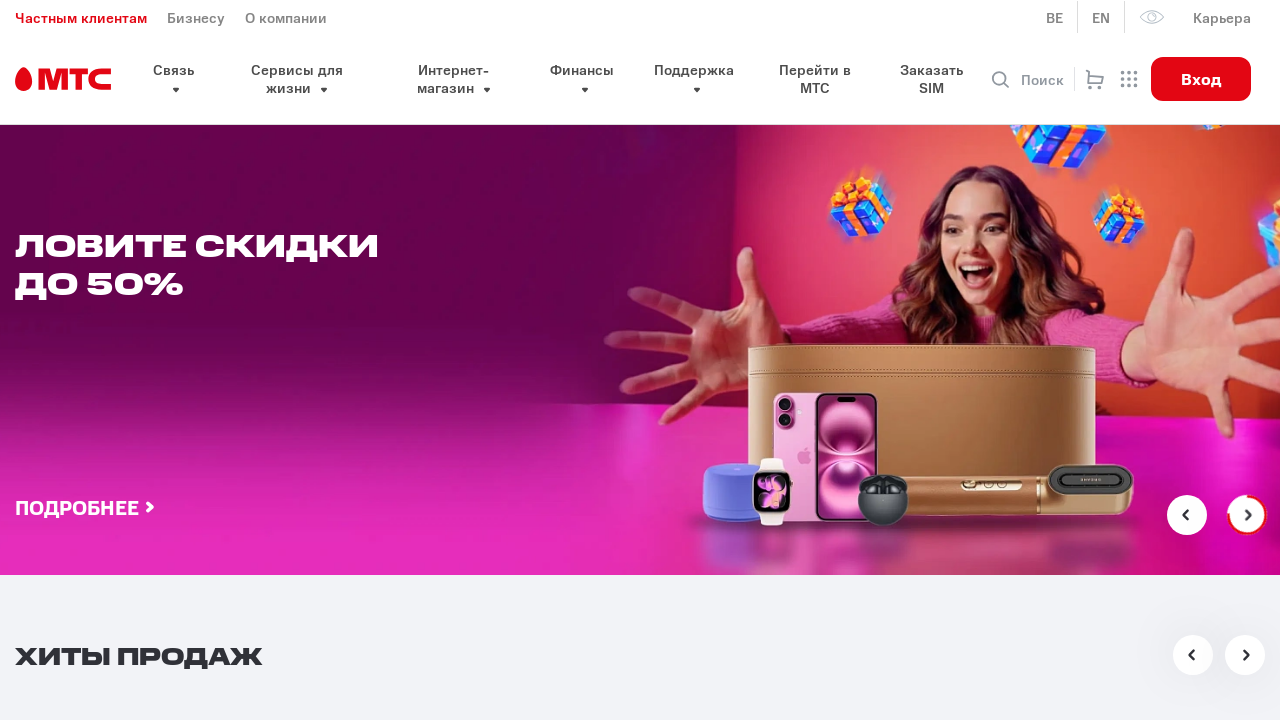

Waited for payment logo 5 to be visible
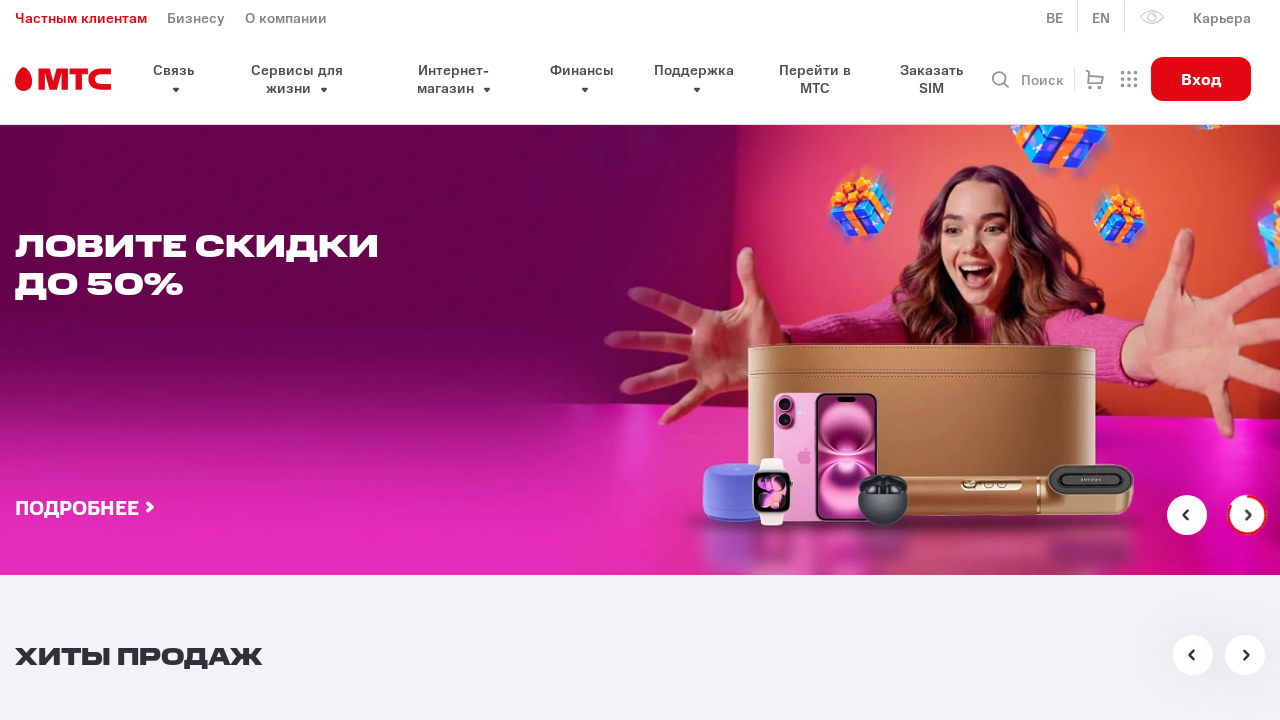

Verified payment logo 5 is visible
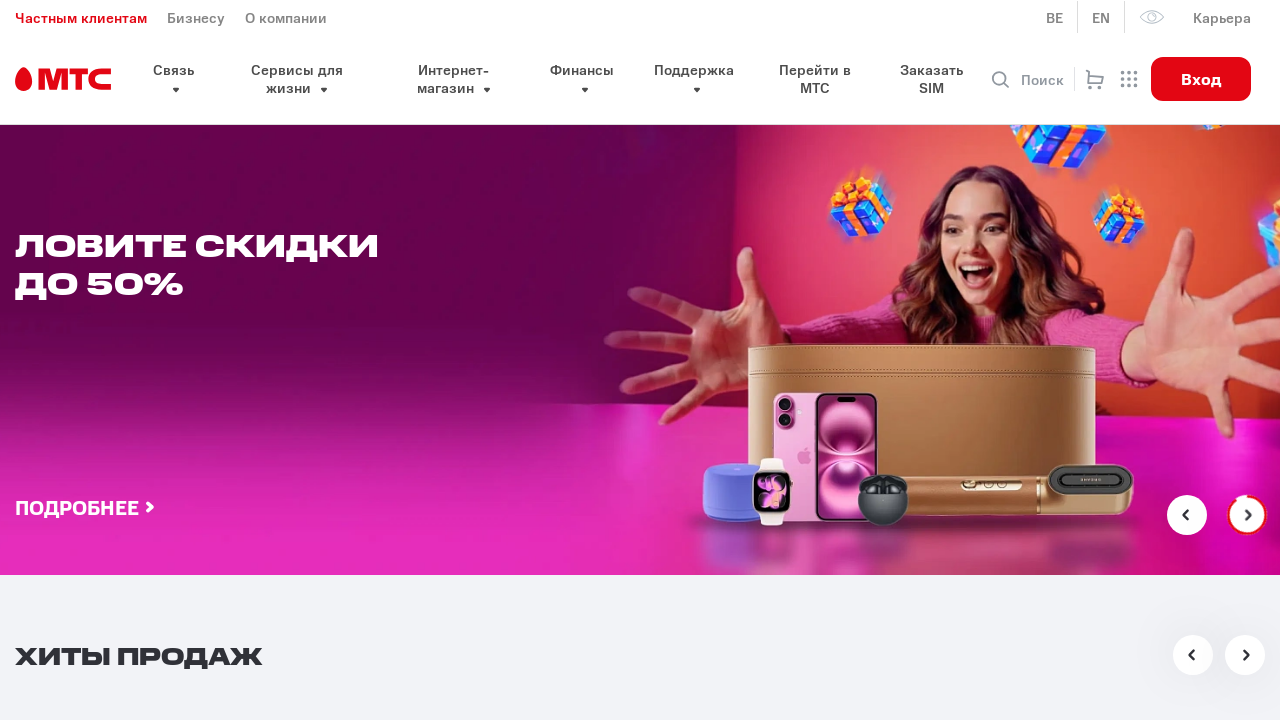

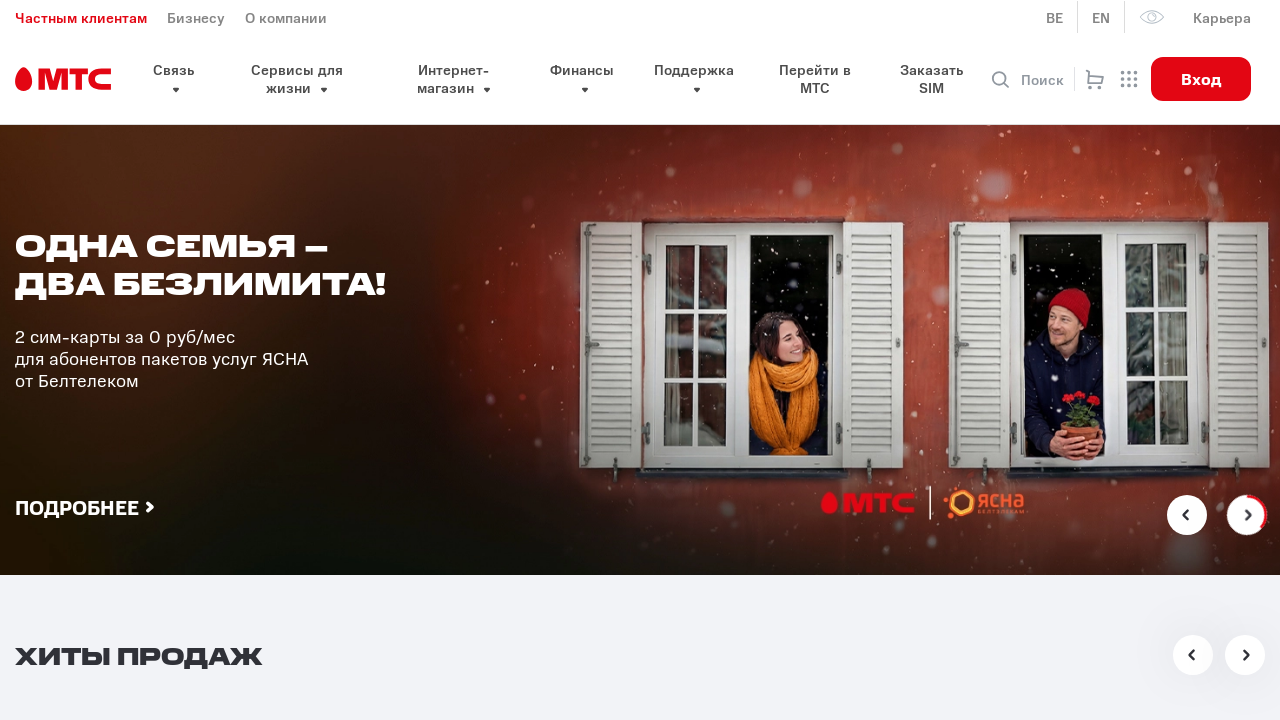